Tests a simple form by filling in first name, last name, city, and country fields, then submitting the form.

Starting URL: http://suninjuly.github.io/simple_form_find_task.html

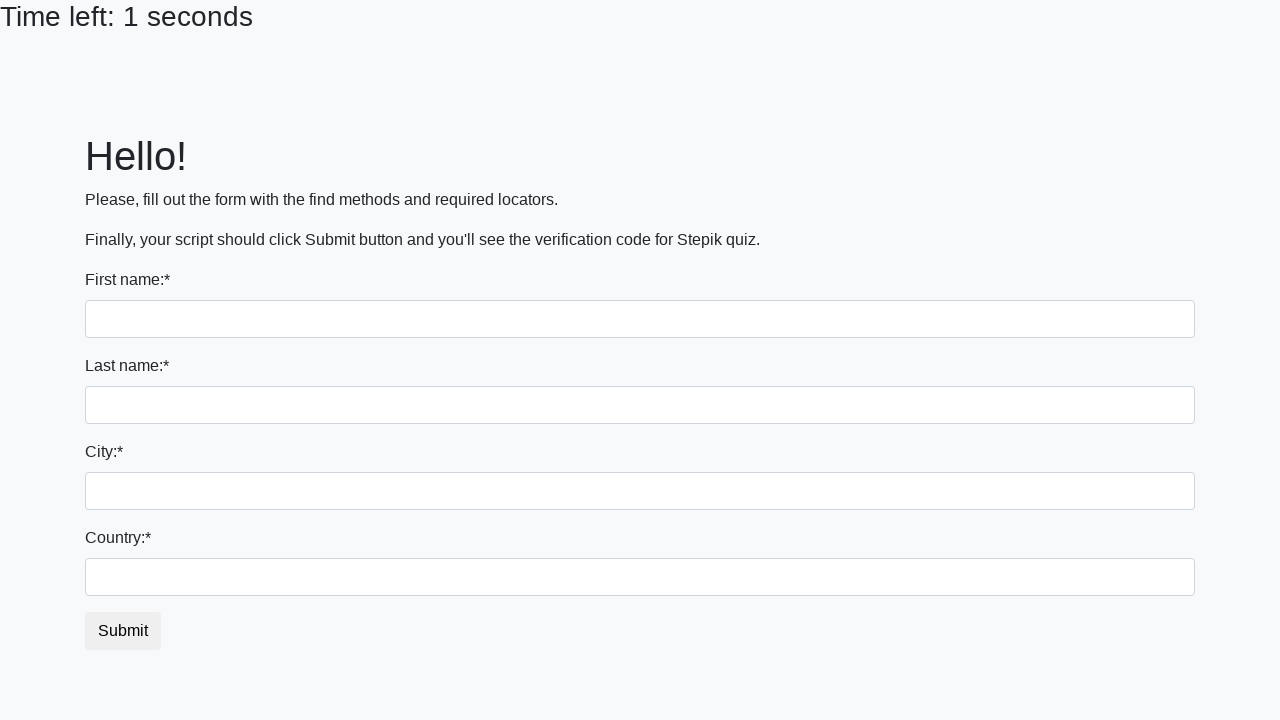

Filled first name field with 'Testontin' on input[name='first_name']
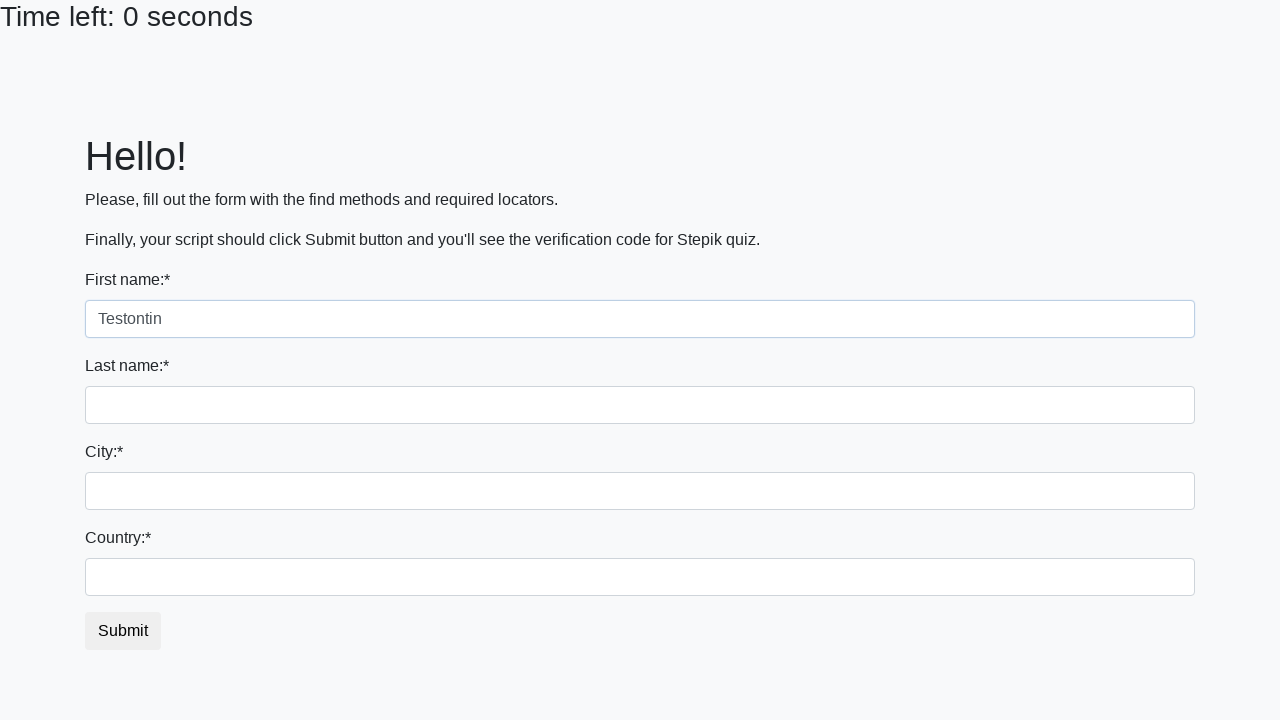

Filled last name field with 'Testin' on input[name='last_name']
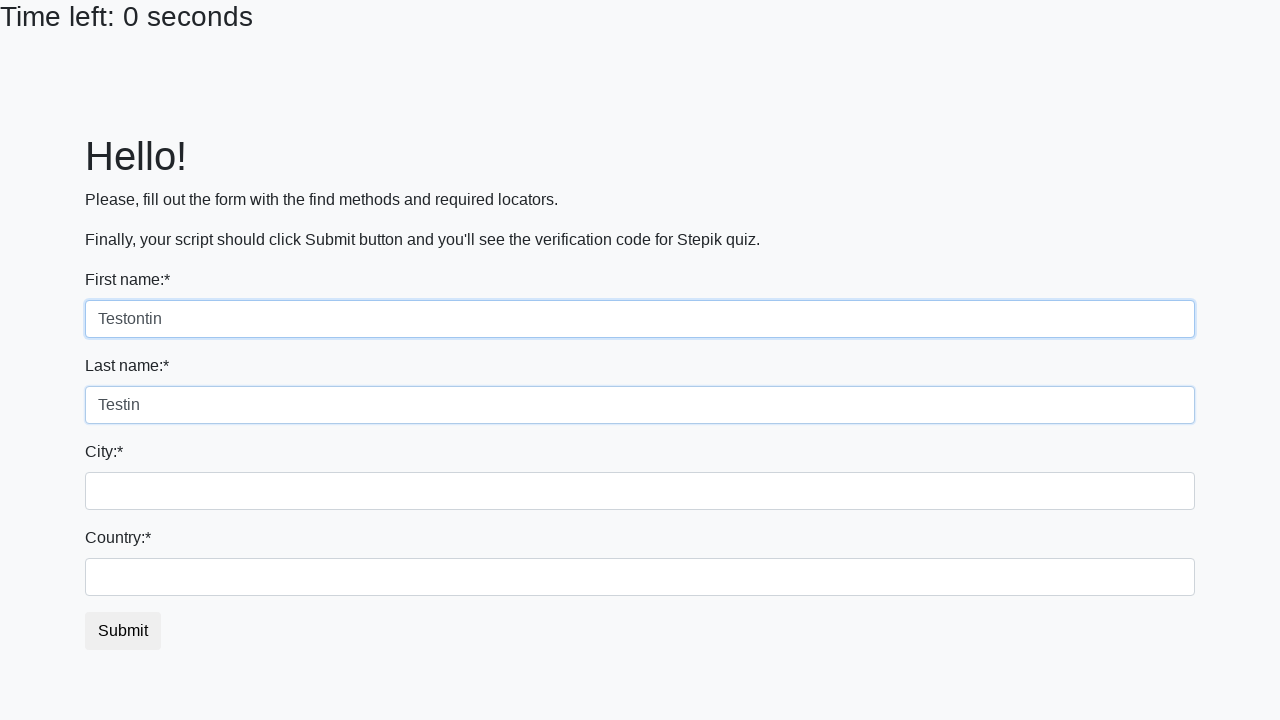

Filled city field with 'Testoviy' on .city
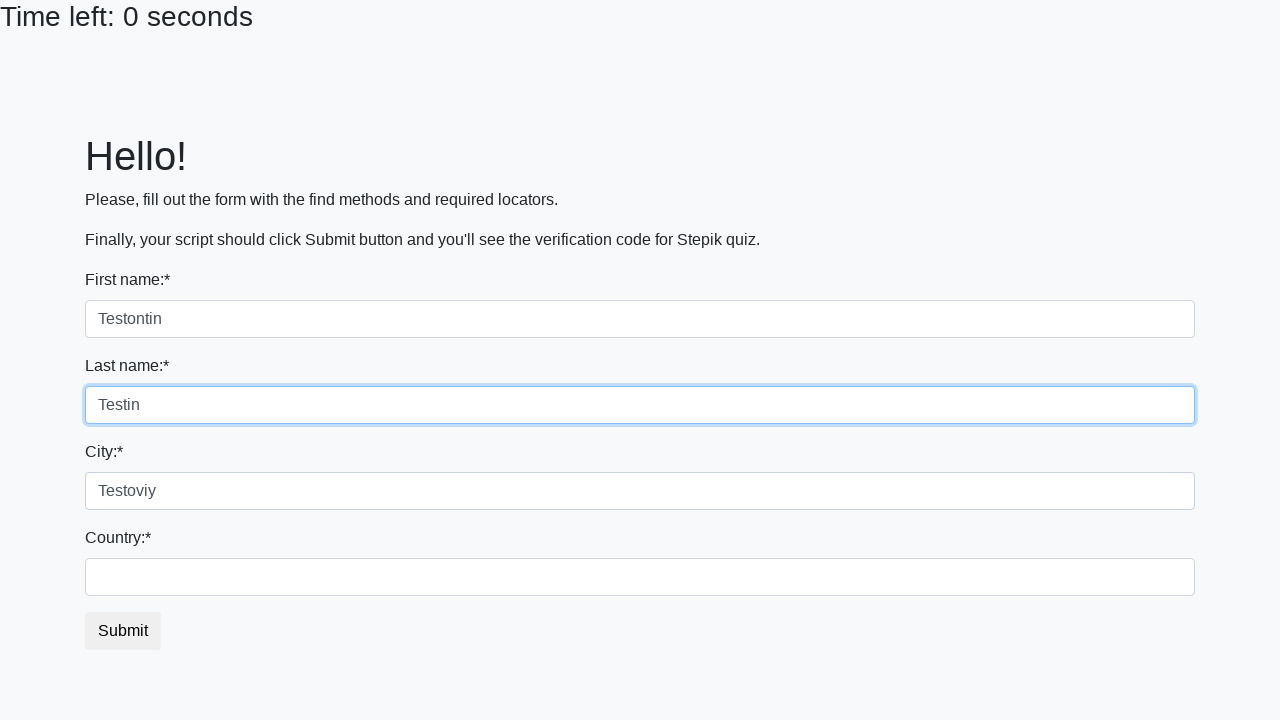

Filled country field with 'Testoviya Federation' on #country
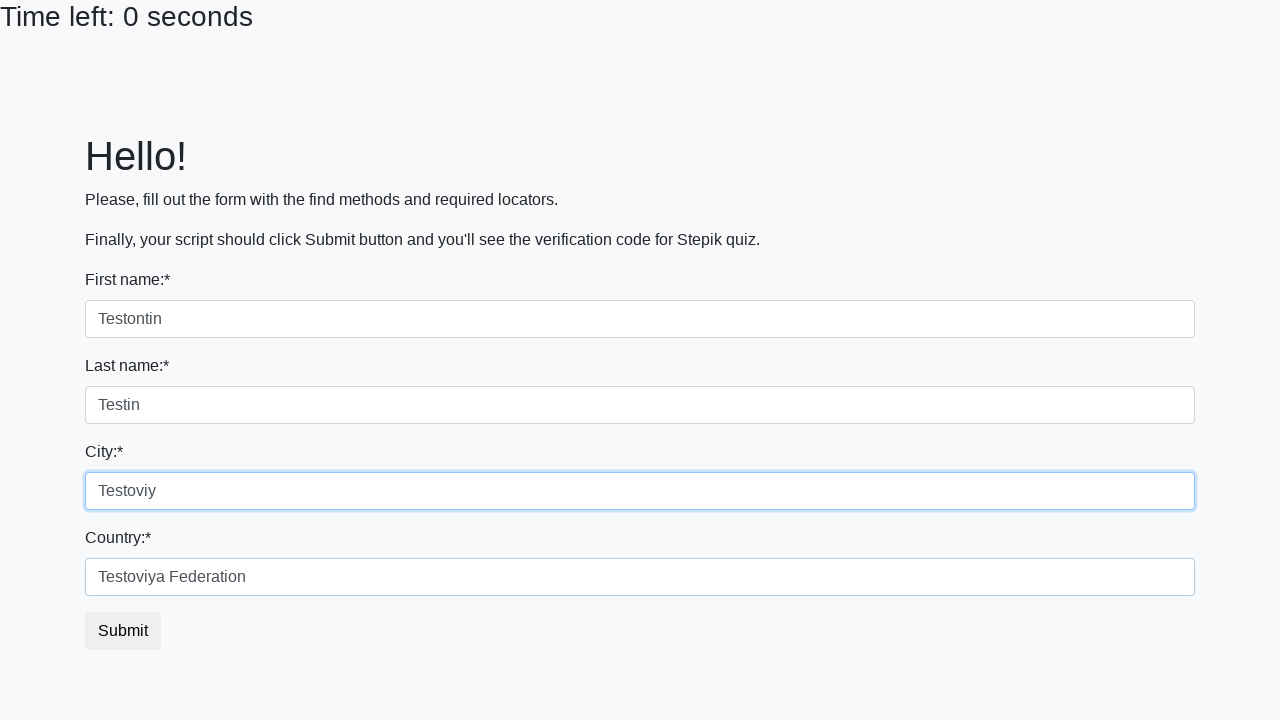

Clicked submit button to complete form submission at (123, 631) on #submit_button
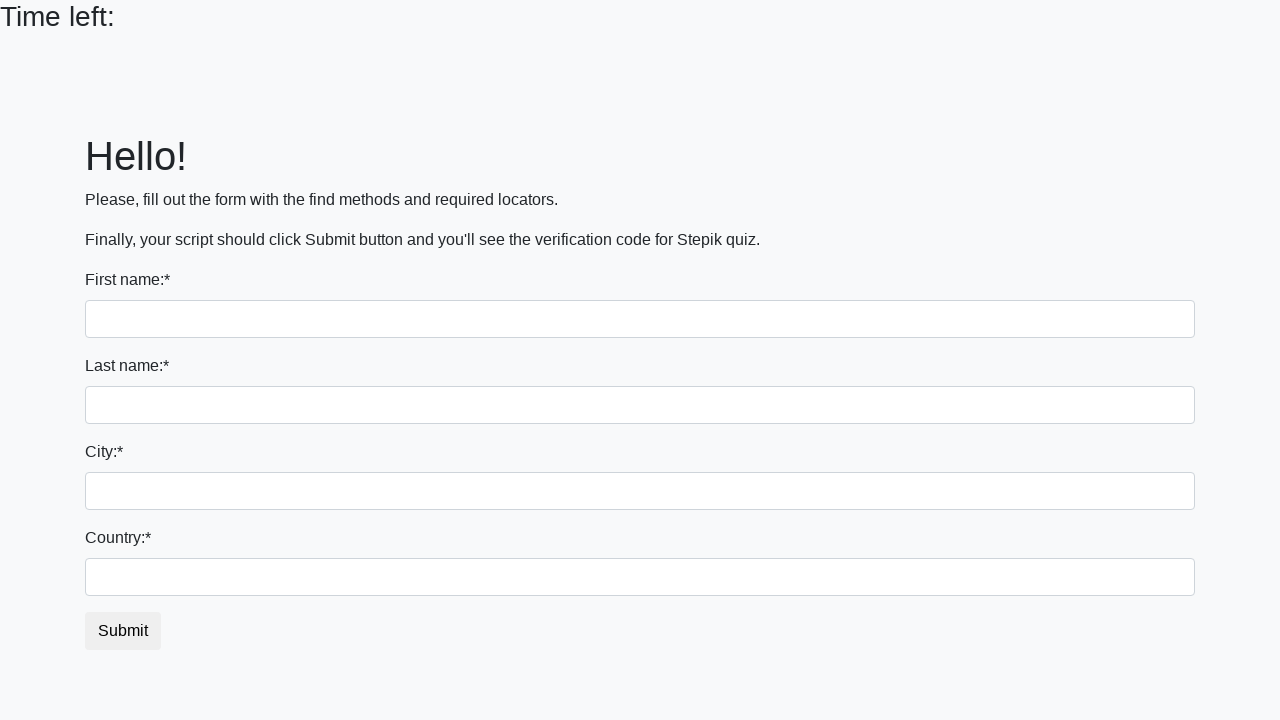

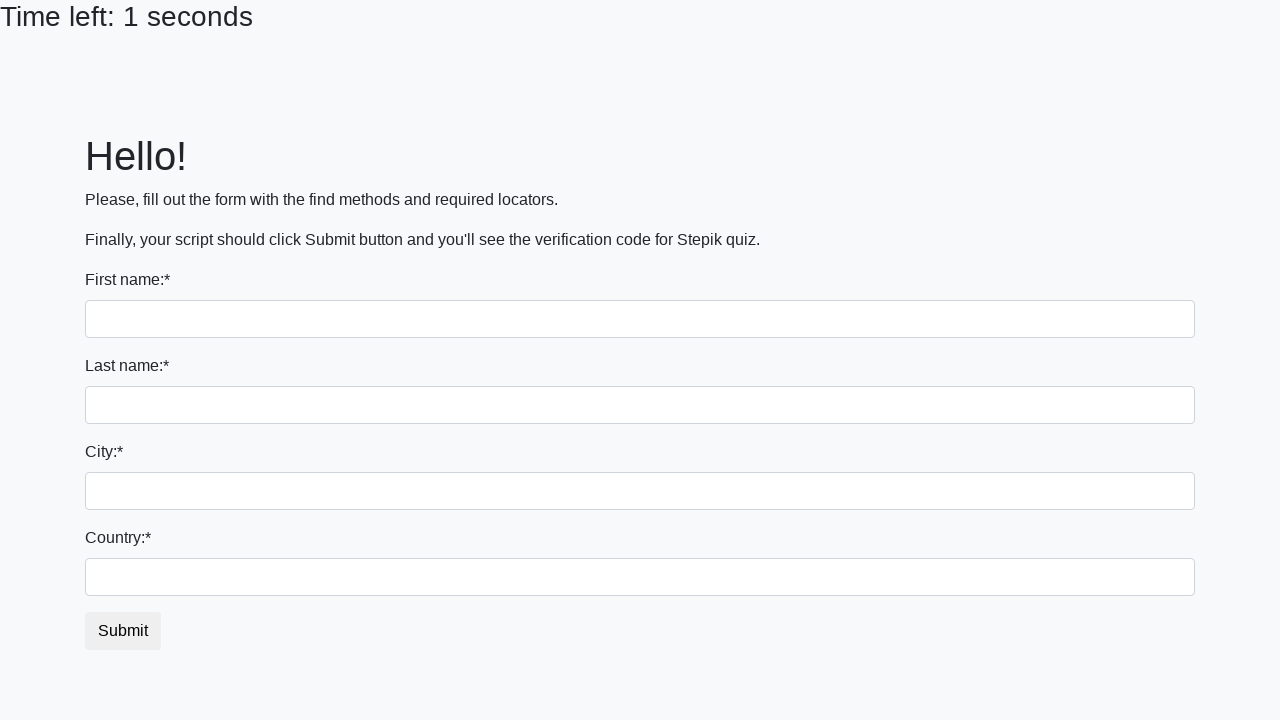